Tests dynamic loading functionality by clicking the Start button and verifying that "Hello World!" text appears after loading

Starting URL: https://the-internet.herokuapp.com/dynamic_loading/1

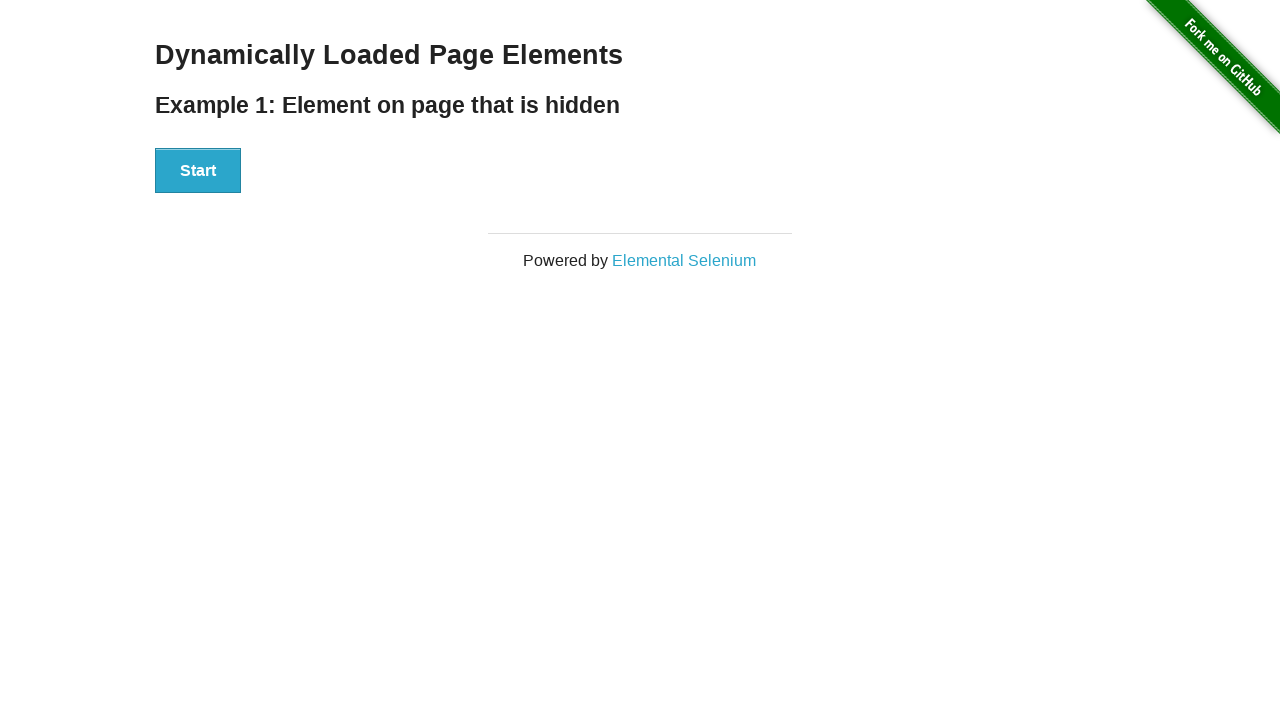

Clicked the Start button to trigger dynamic loading at (198, 171) on text='Start'
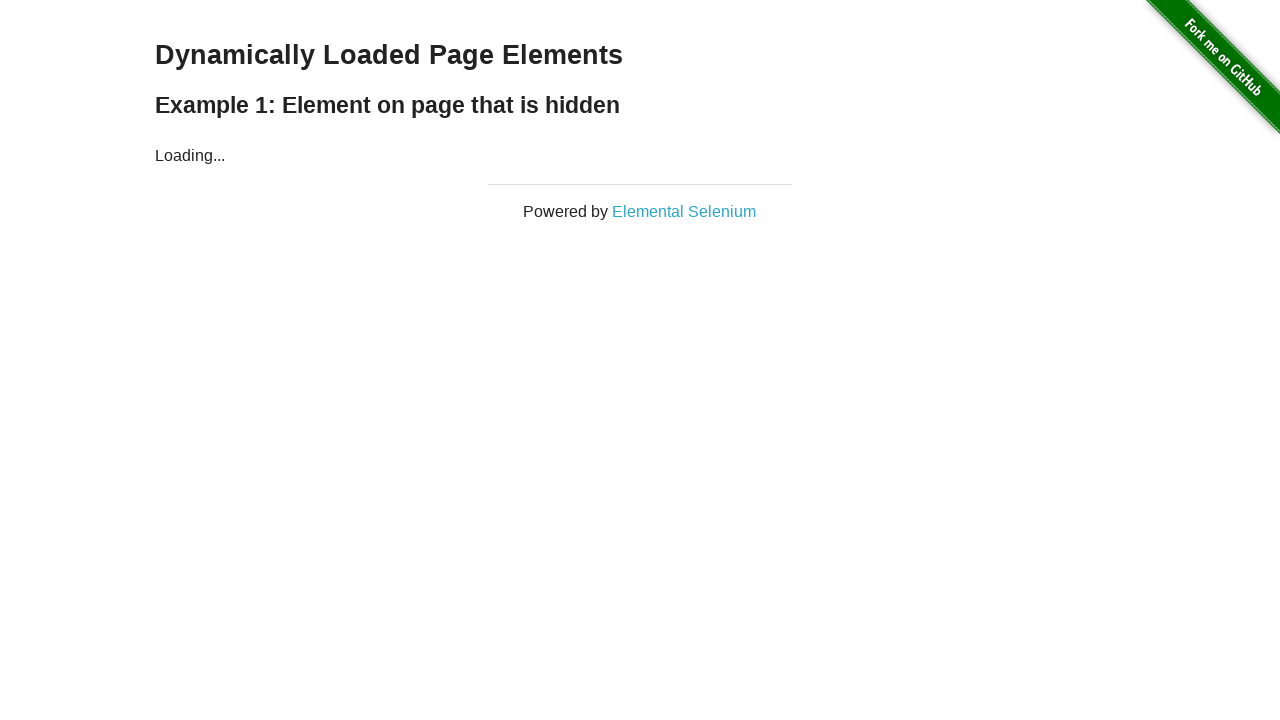

Waited for 'Hello World!' text to become visible
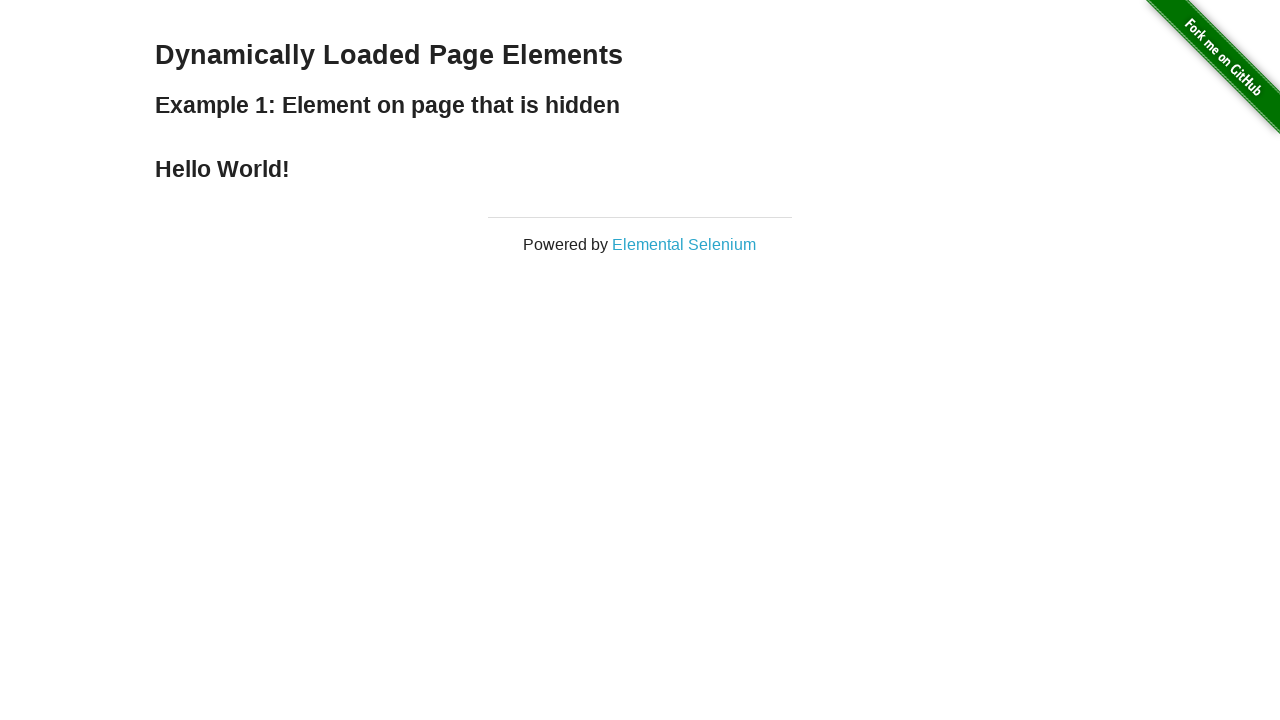

Located the 'Hello World!' element
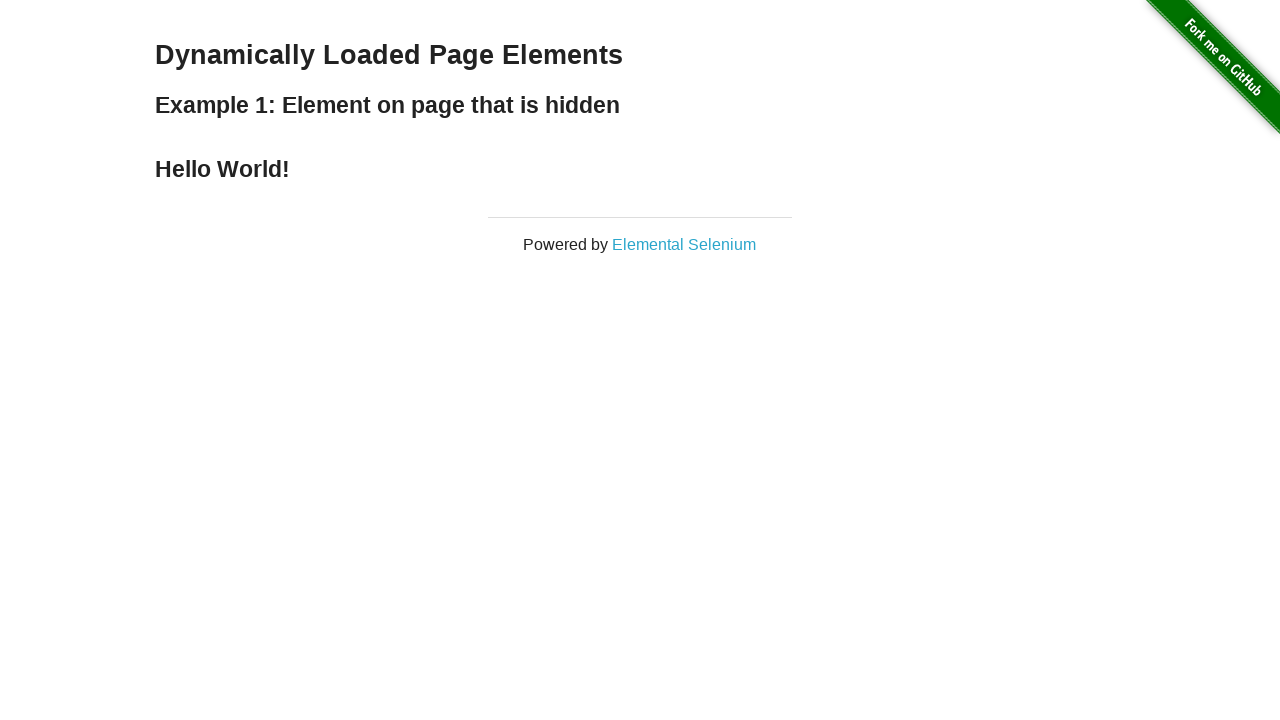

Verified that 'Hello World!' element is visible
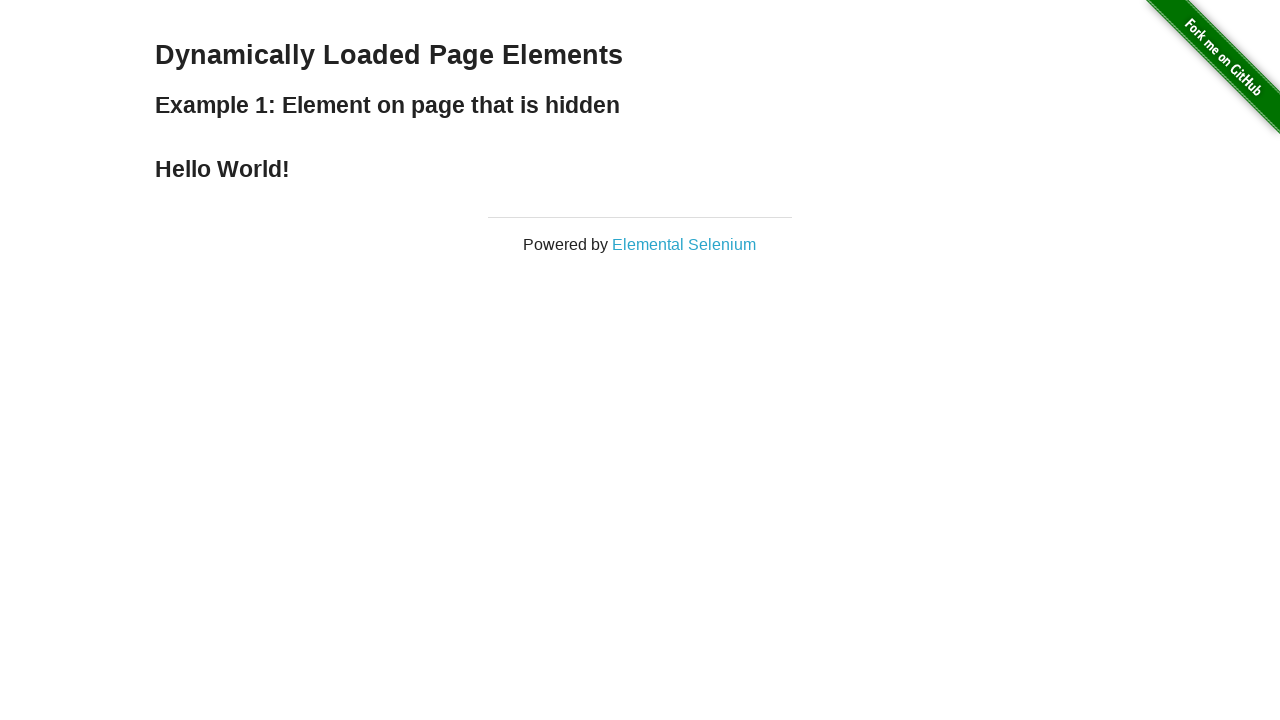

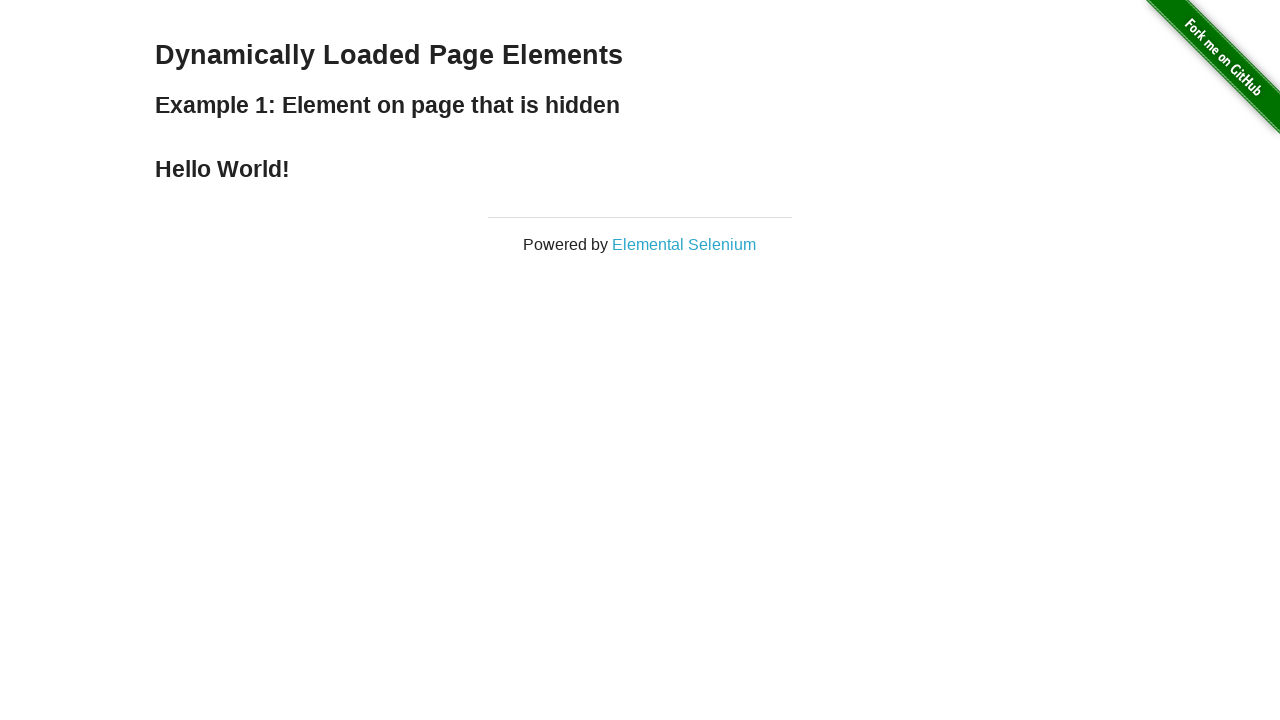